Tests radio button handling by clicking on the "Hockey" radio button and verifying it becomes selected on a practice website.

Starting URL: https://practice.cydeo.com/radio_buttons

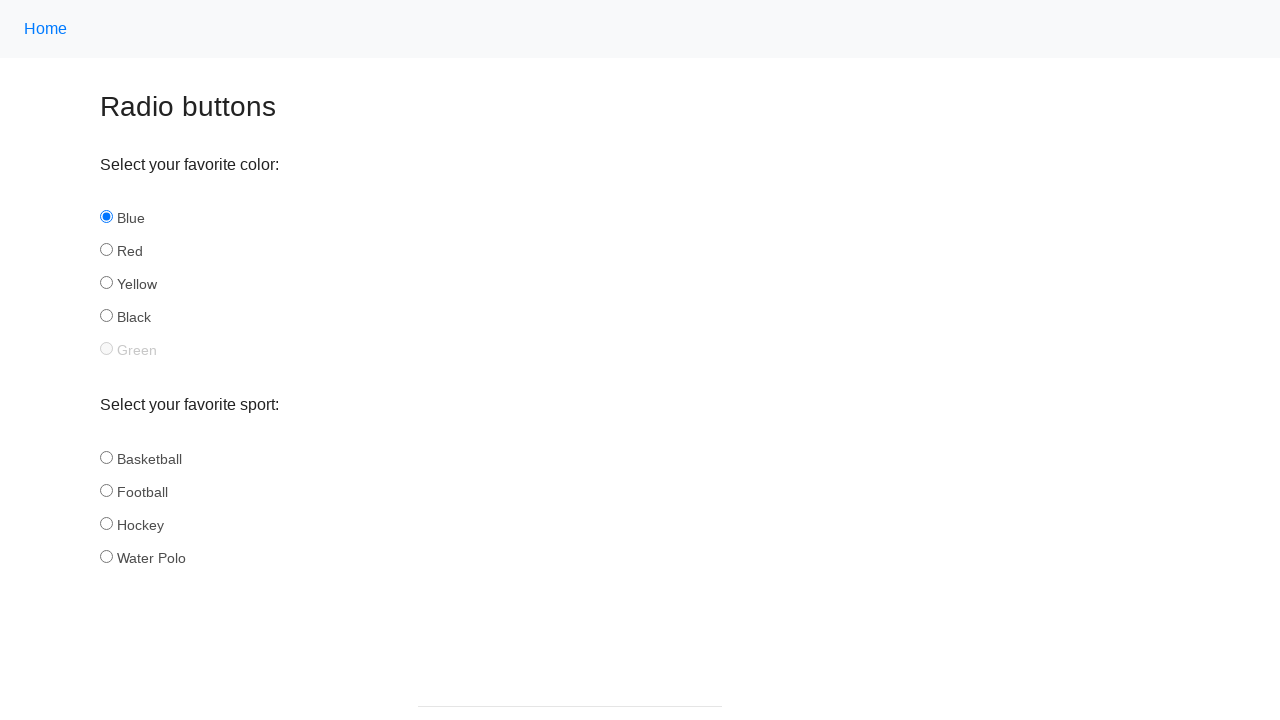

Clicked the Hockey radio button at (106, 523) on input#hockey
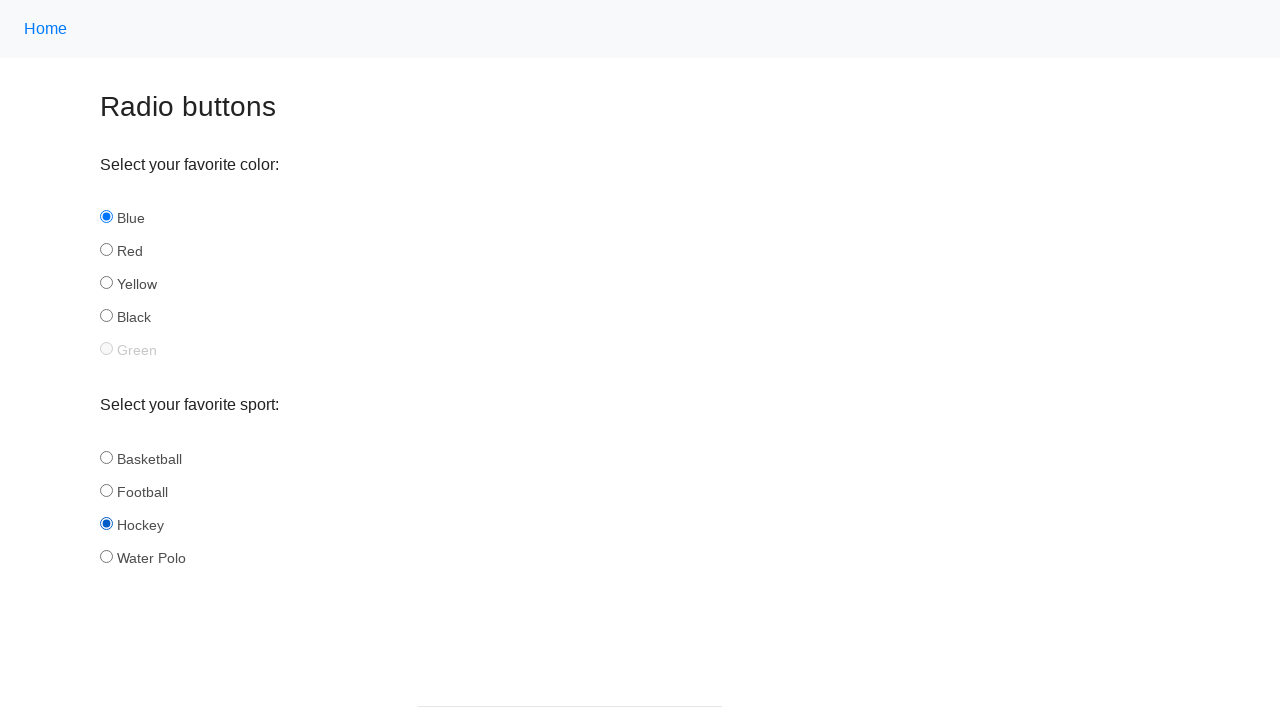

Verified that Hockey radio button is selected
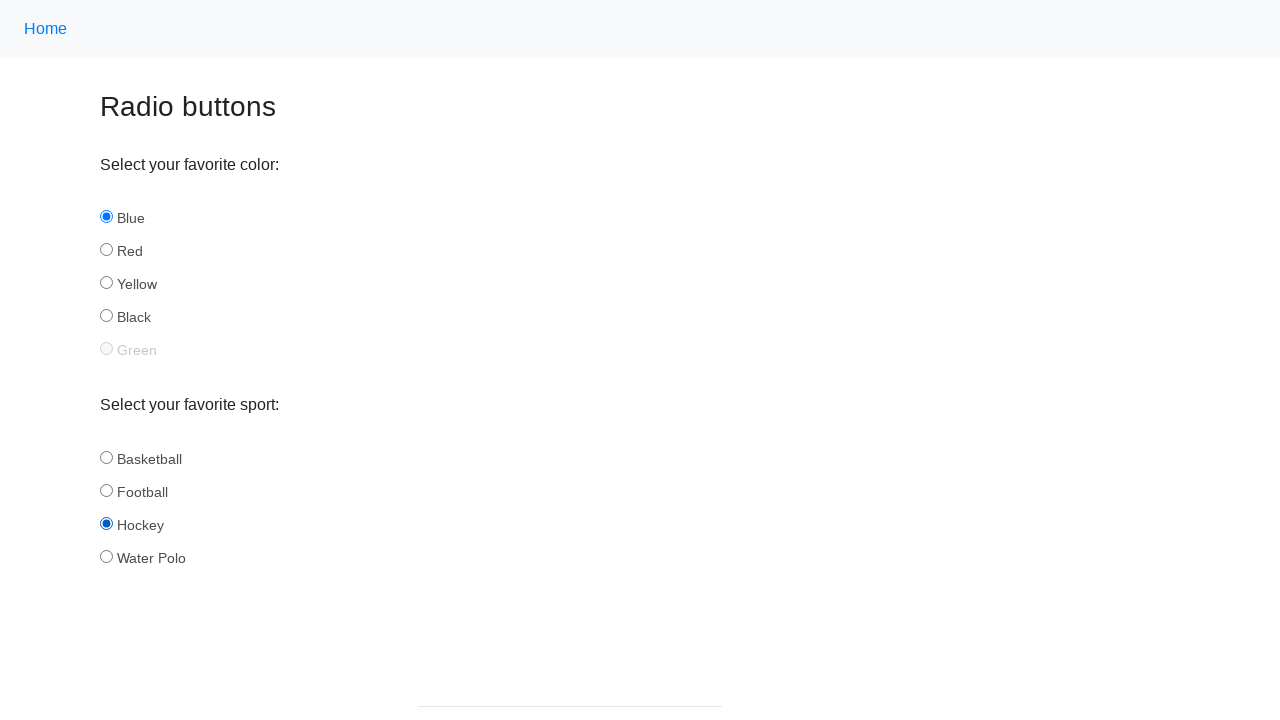

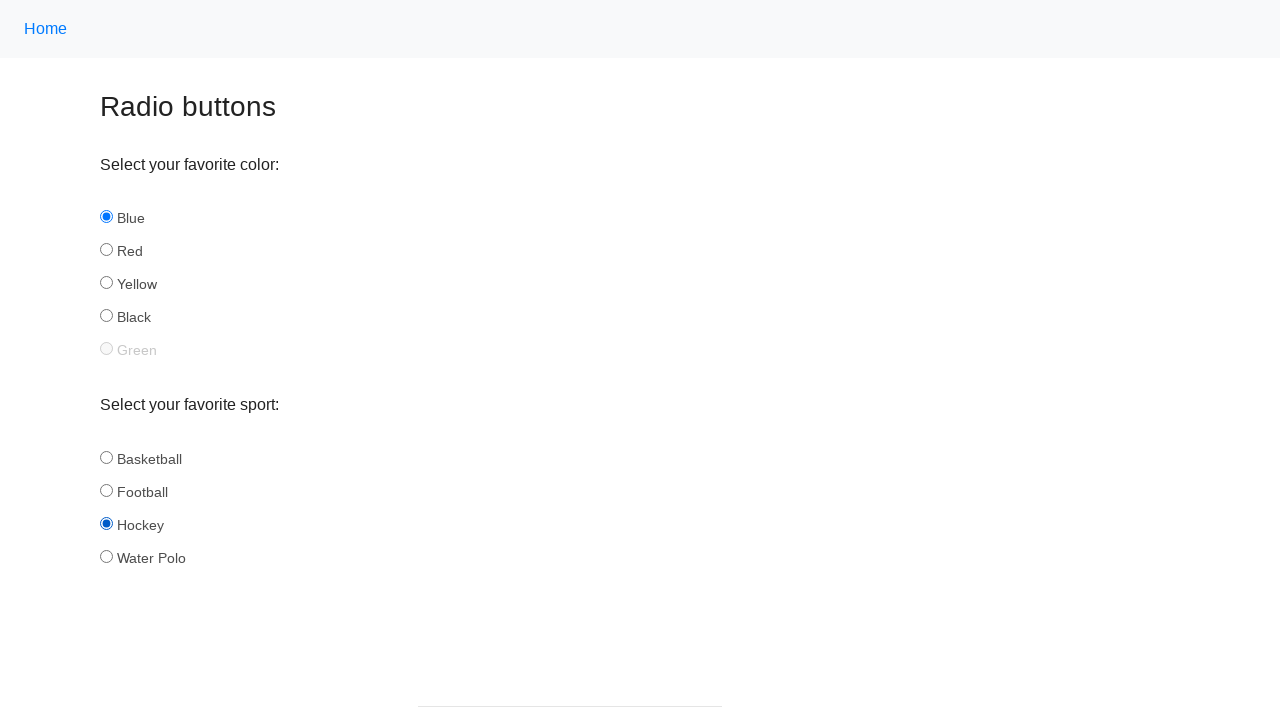